Tests dynamic element addition and removal functionality by clicking Add Element button multiple times and verifying Delete buttons are created

Starting URL: http://the-internet.herokuapp.com/add_remove_elements/

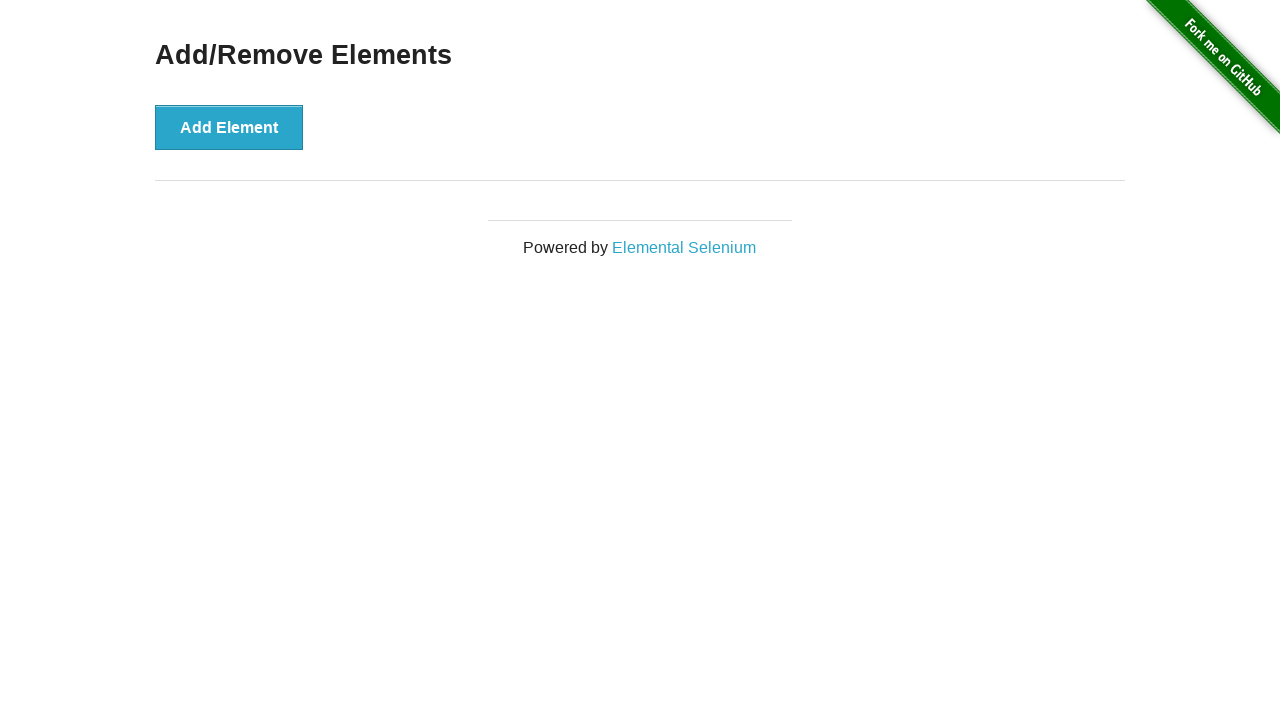

Navigated to Add/Remove Elements page
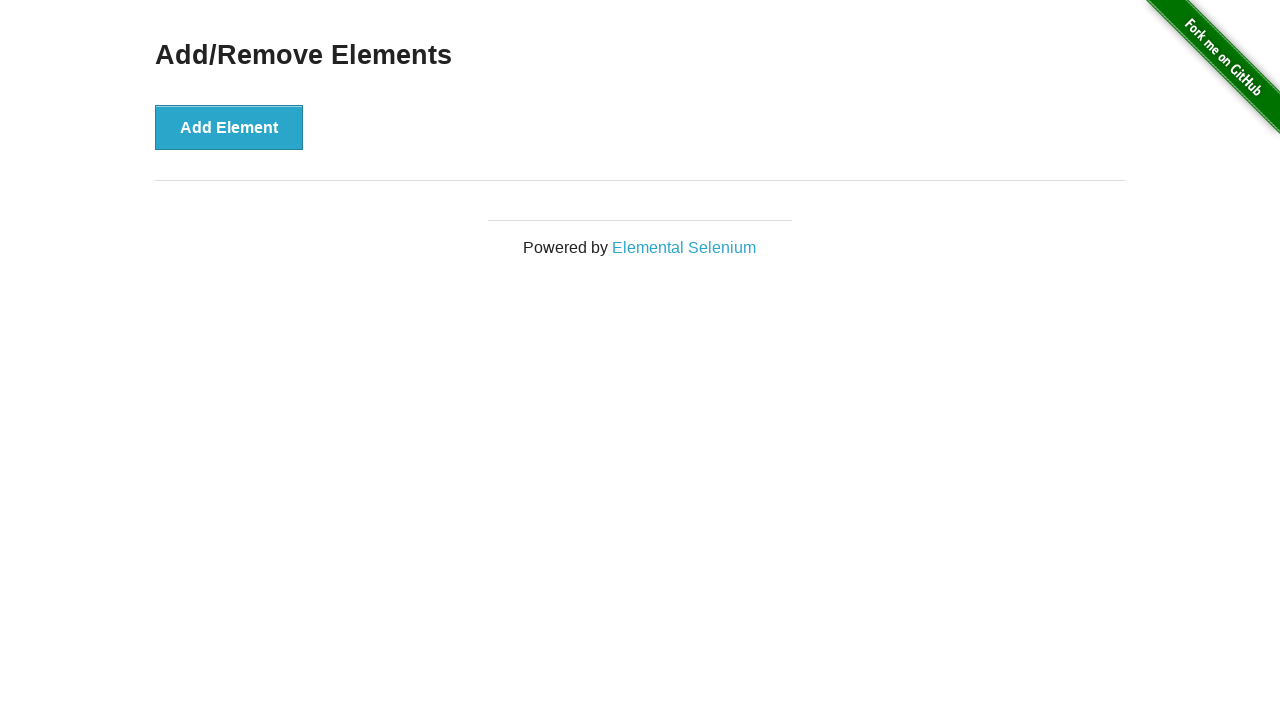

Clicked Add Element button at (229, 127) on xpath=//button[text()='Add Element']
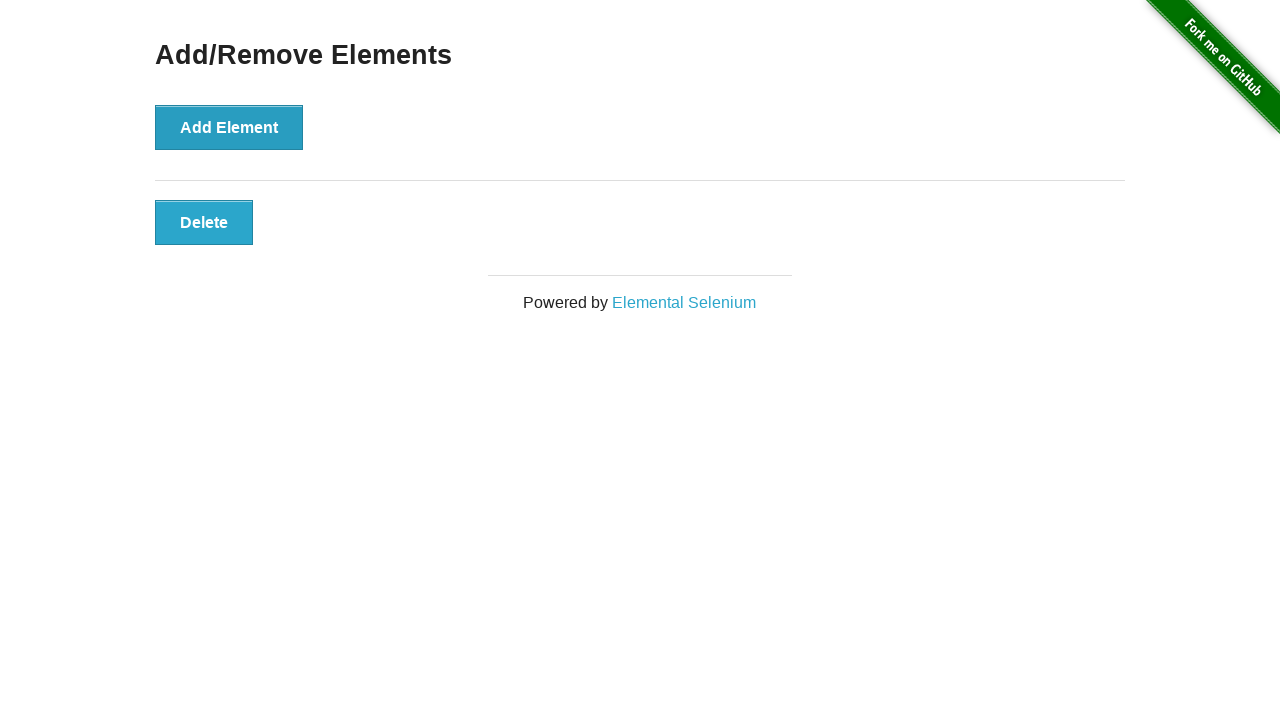

Clicked Add Element button at (229, 127) on xpath=//button[text()='Add Element']
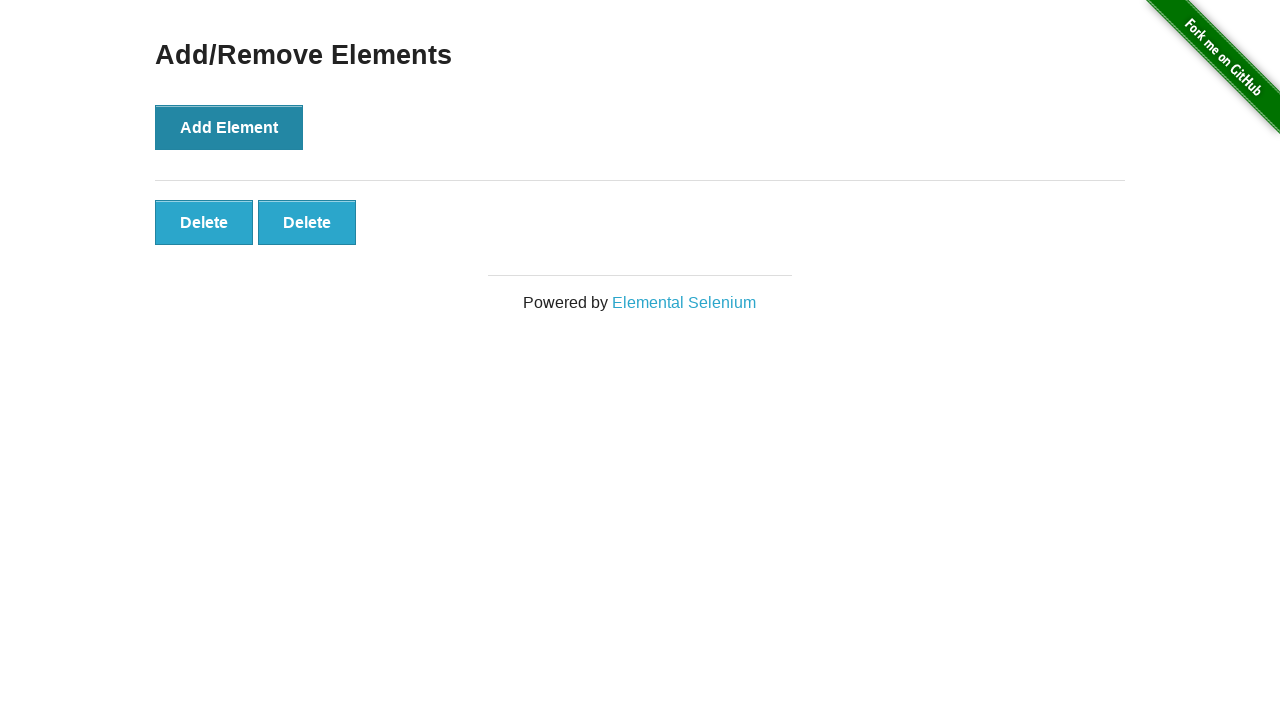

Clicked Add Element button at (229, 127) on xpath=//button[text()='Add Element']
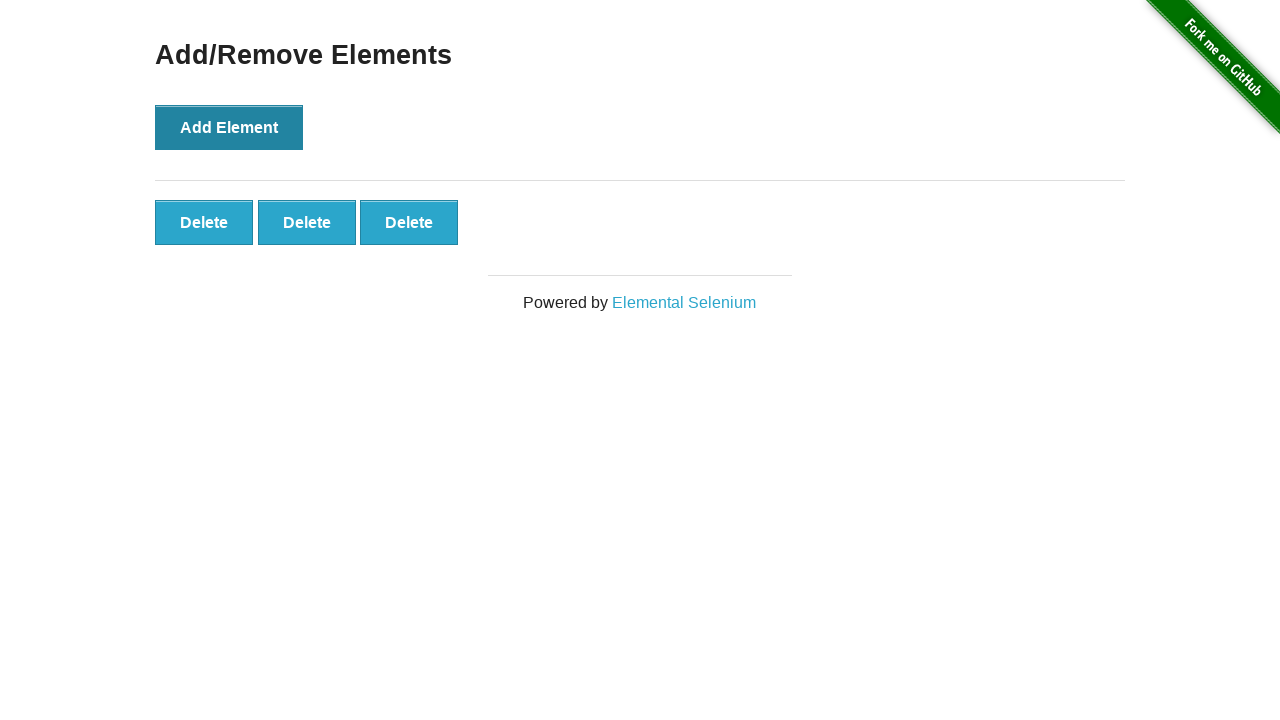

Clicked Add Element button at (229, 127) on xpath=//button[text()='Add Element']
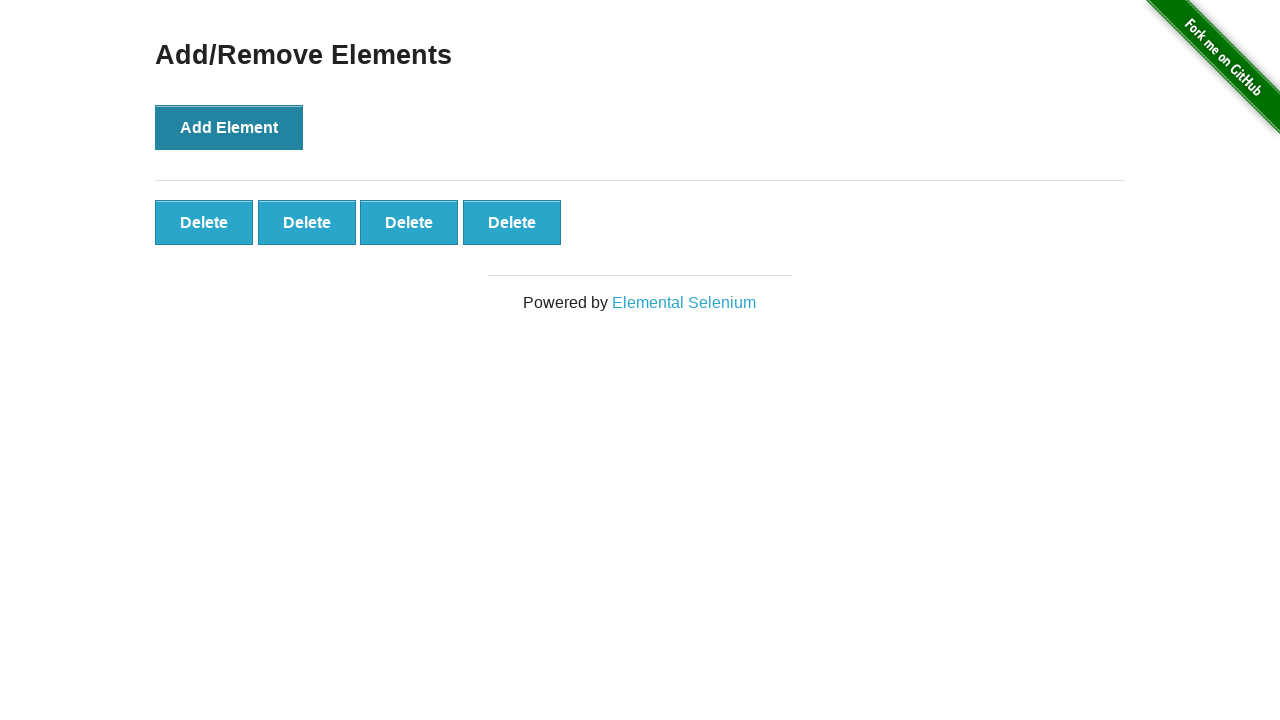

Clicked Add Element button at (229, 127) on xpath=//button[text()='Add Element']
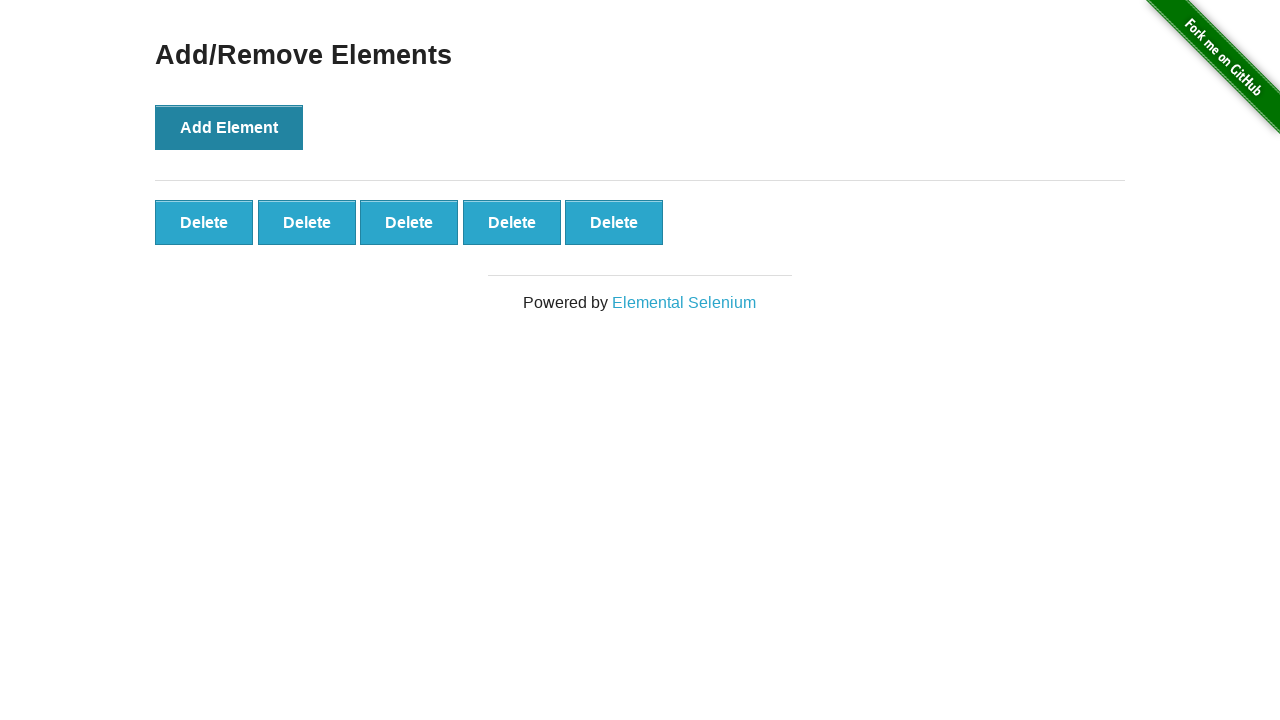

Located all Delete buttons
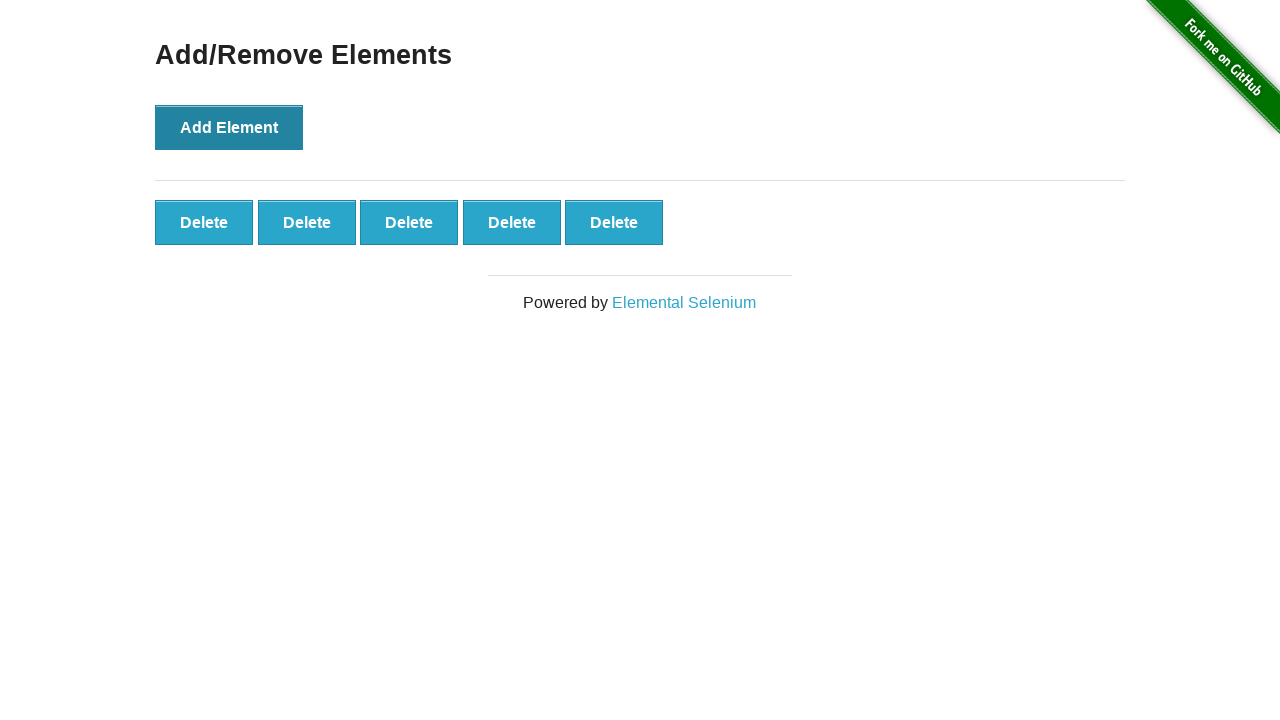

Verified 5 Delete buttons were created
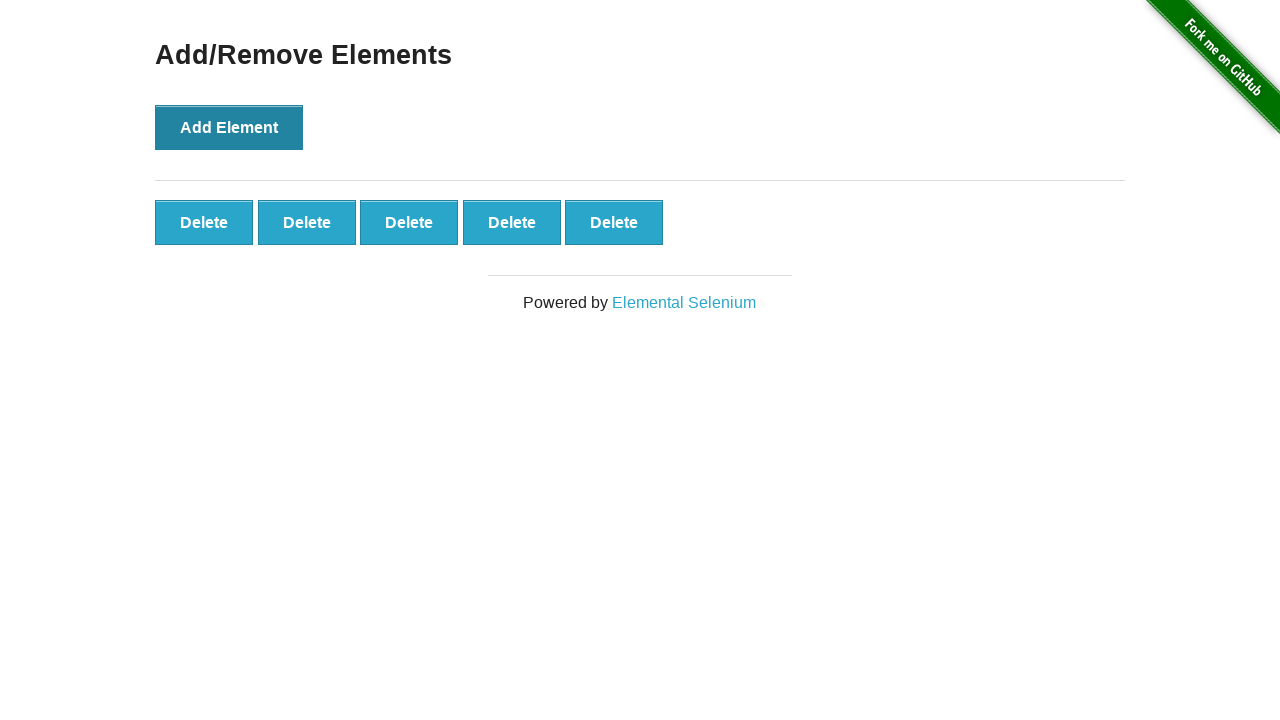

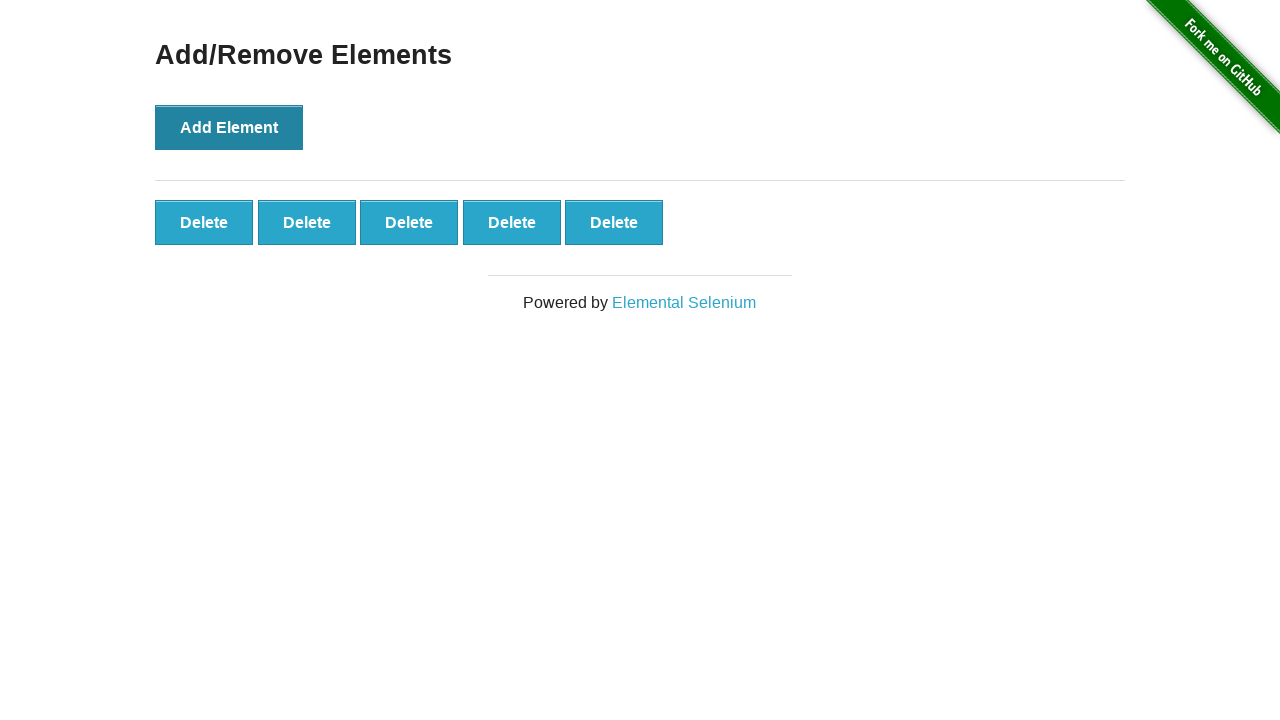